Navigates to the Automation Talks website and verifies the page loads by checking the title

Starting URL: https://automationtalks.com/

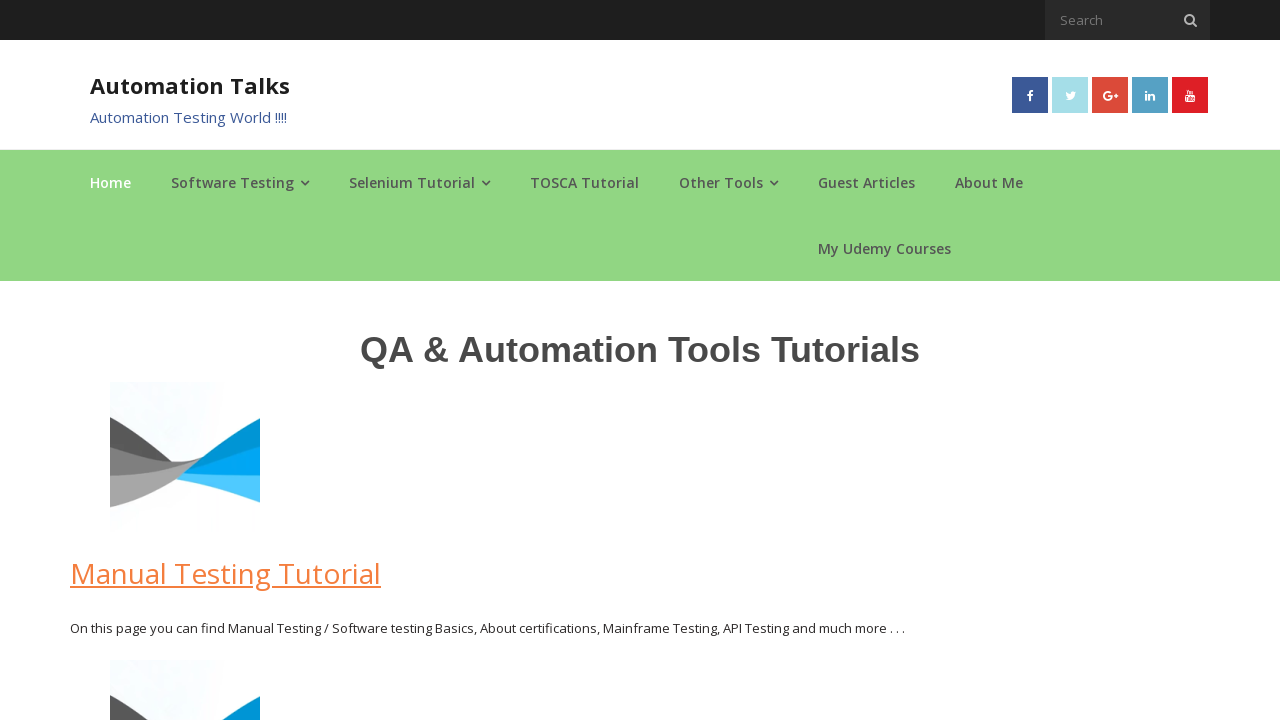

Navigated to https://automationtalks.com/
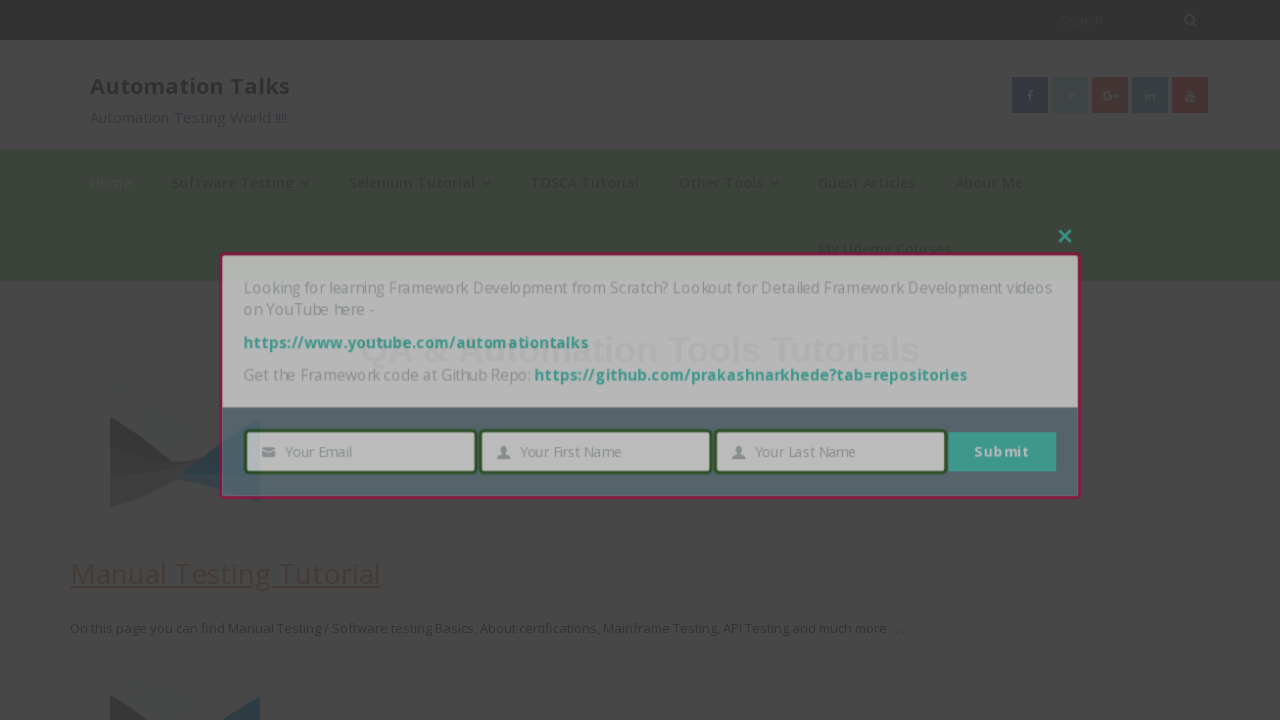

Page DOM content loaded
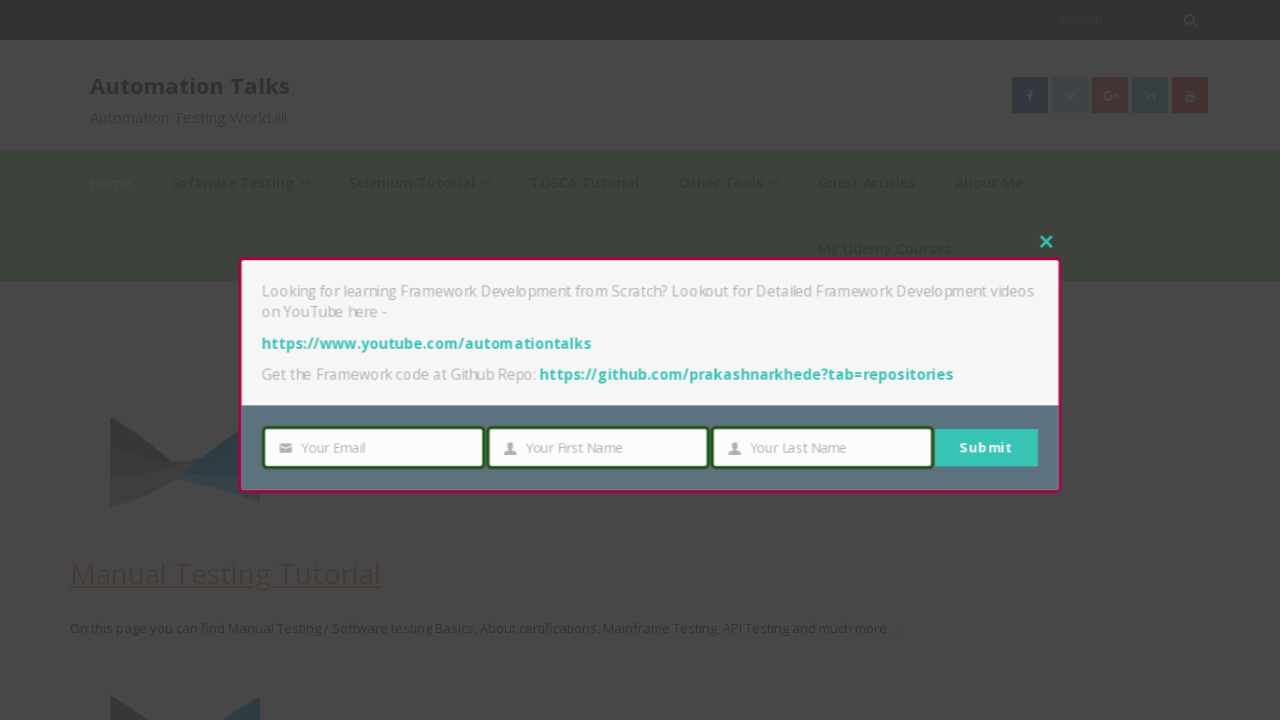

Retrieved page title: AutomationTalks - Learn Automation Testing
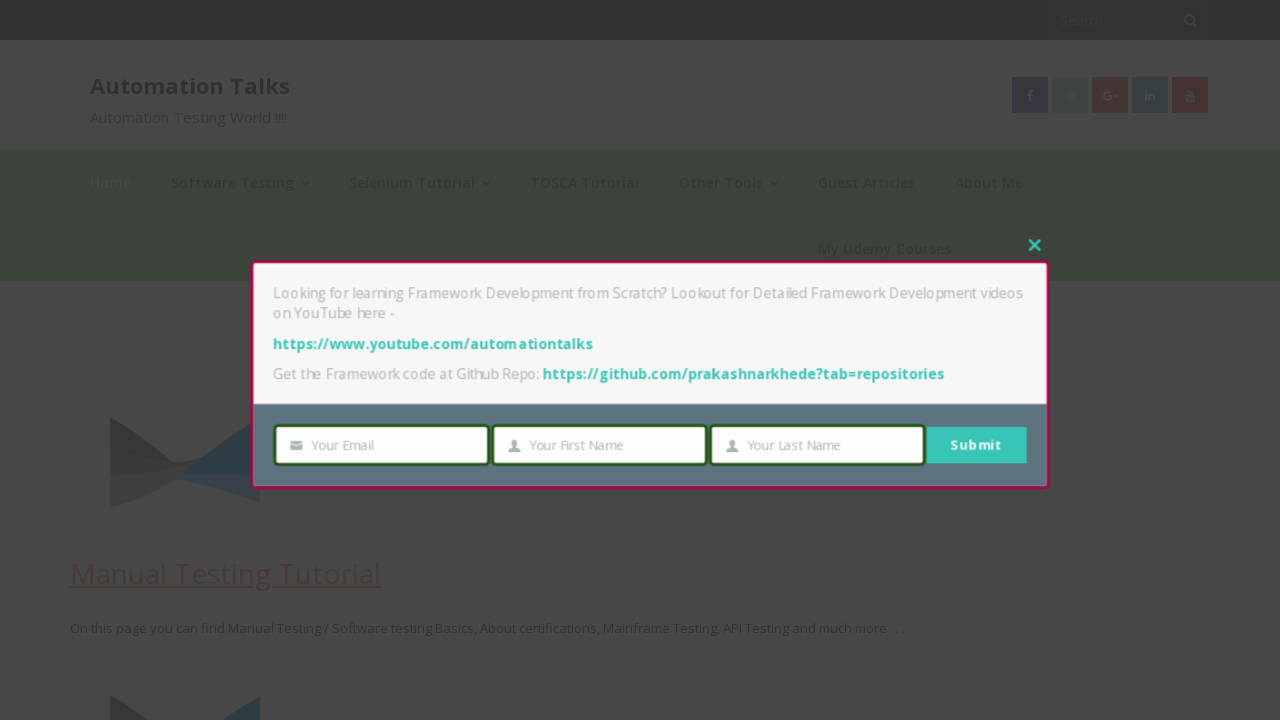

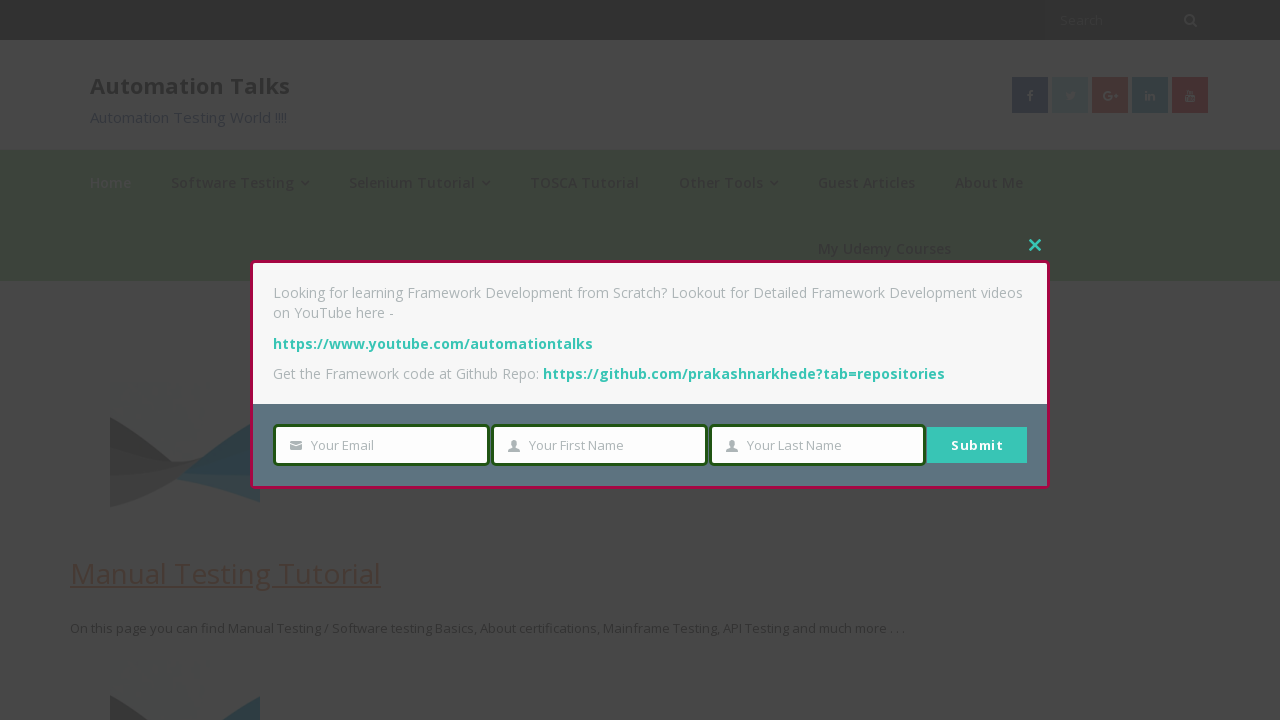